Tests various browser popup dialogs including alert, confirm, and prompt by clicking buttons and handling the dialogs with accept/dismiss actions, then verifying the result text.

Starting URL: https://practice-automation.com/popups/

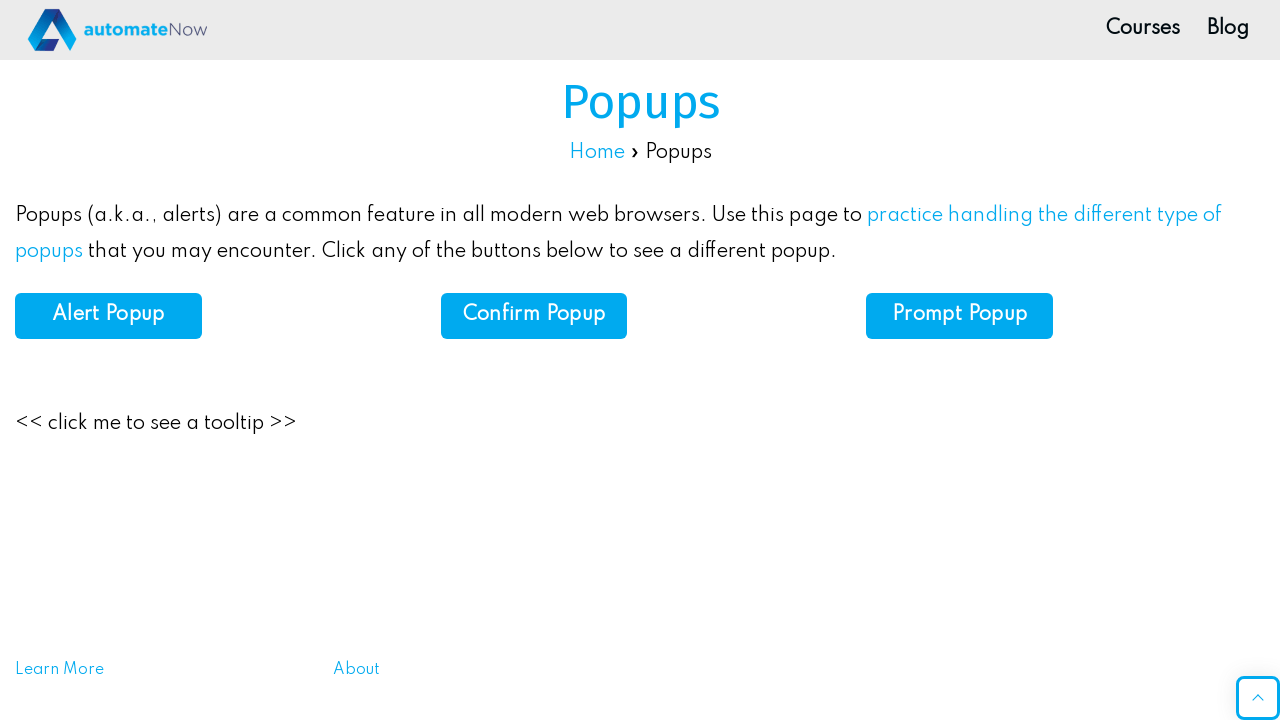

Located alert popup button
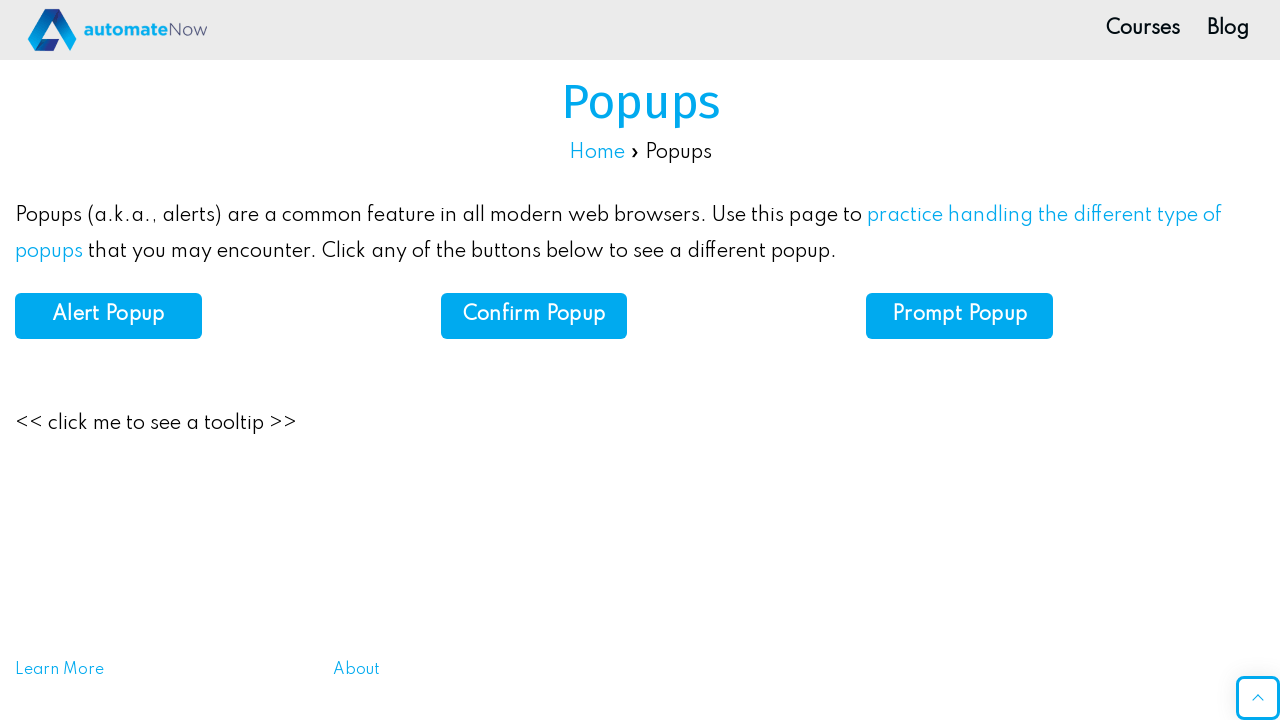

Located confirm popup button
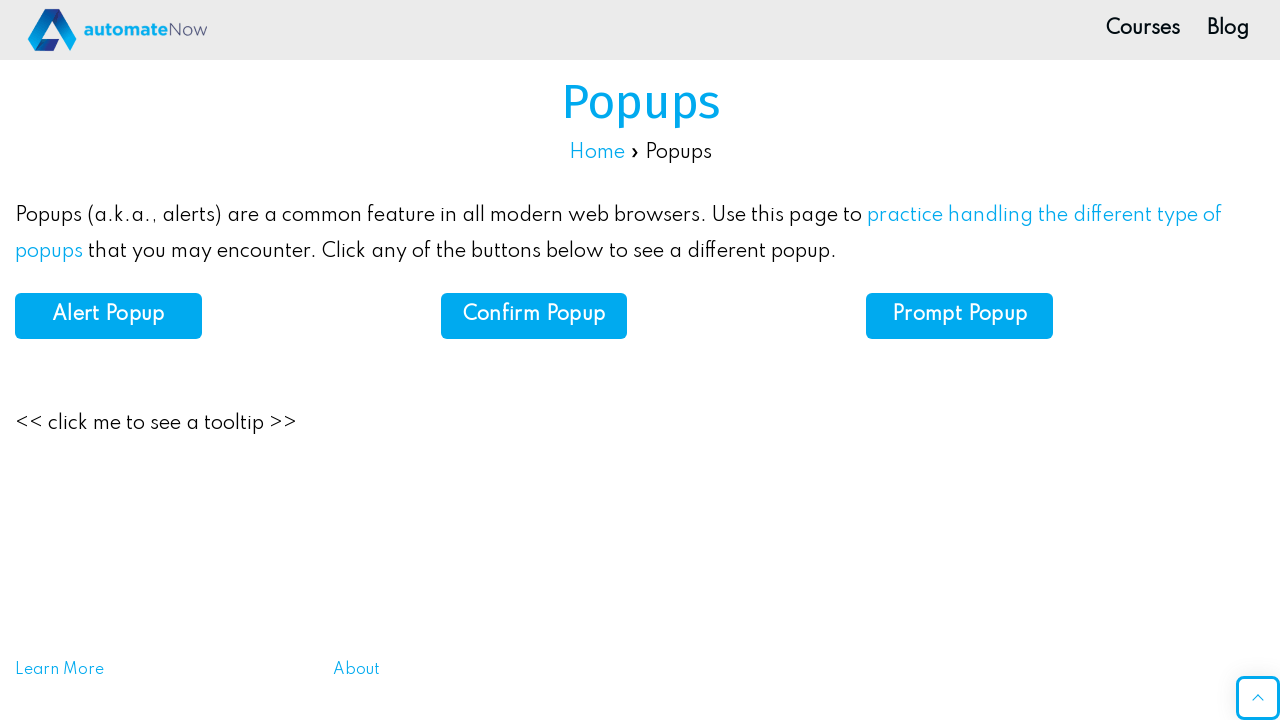

Located prompt popup button
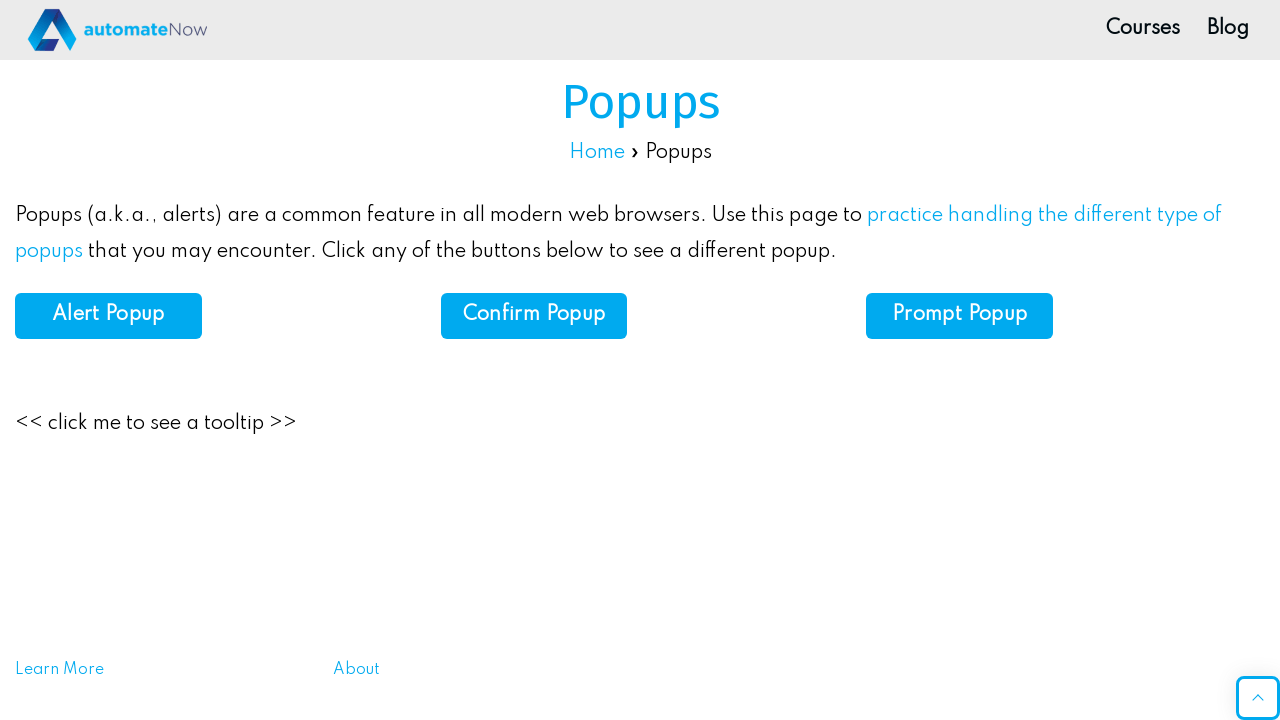

Located confirm result element
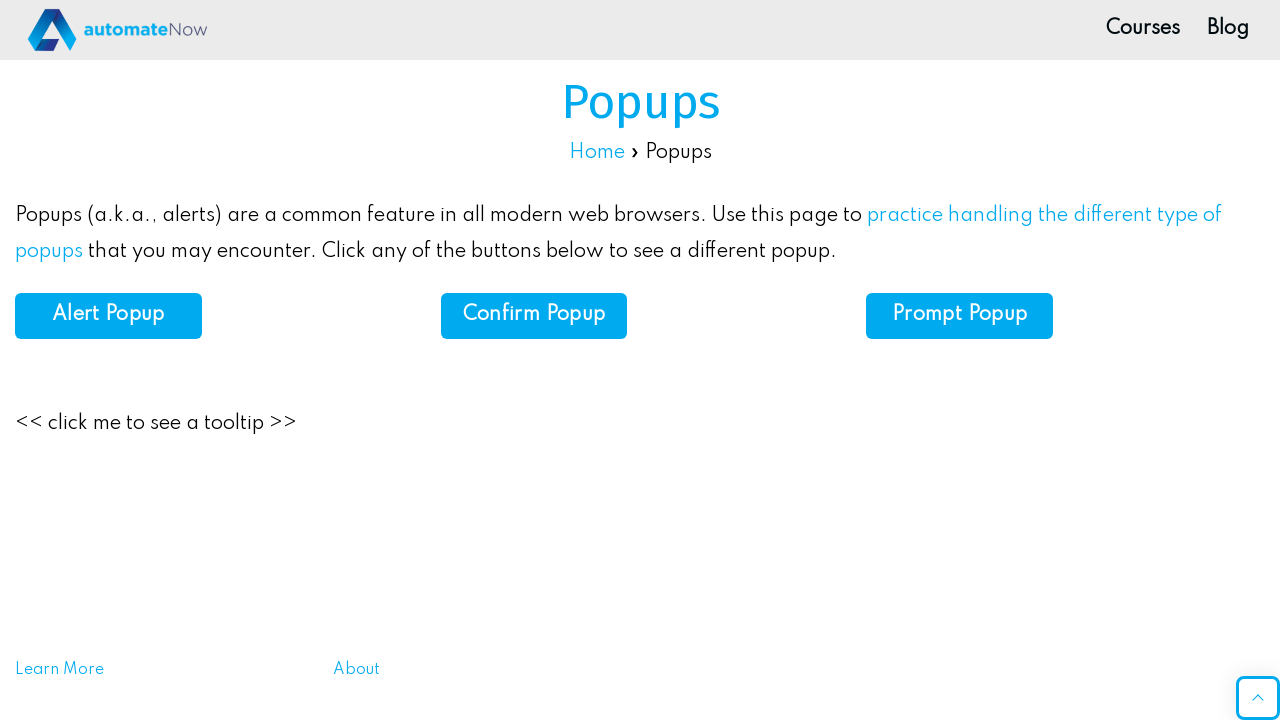

Located prompt result element
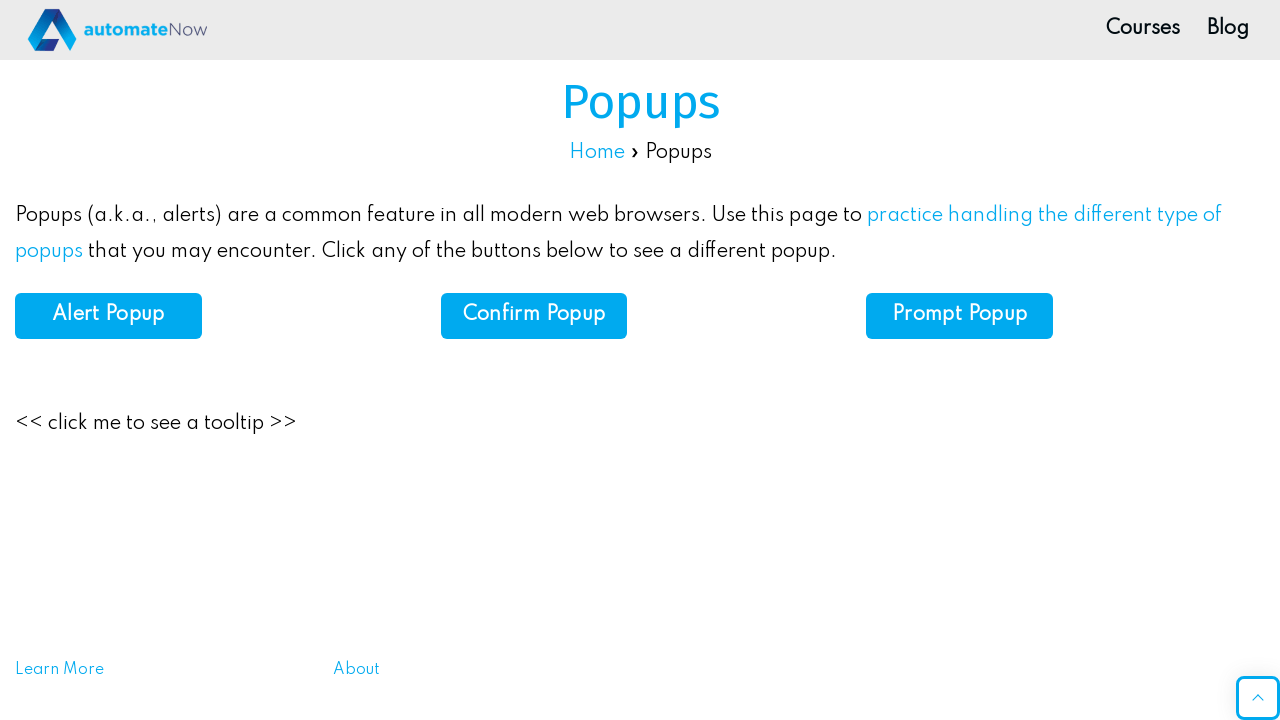

Set up alert dialog handler to accept
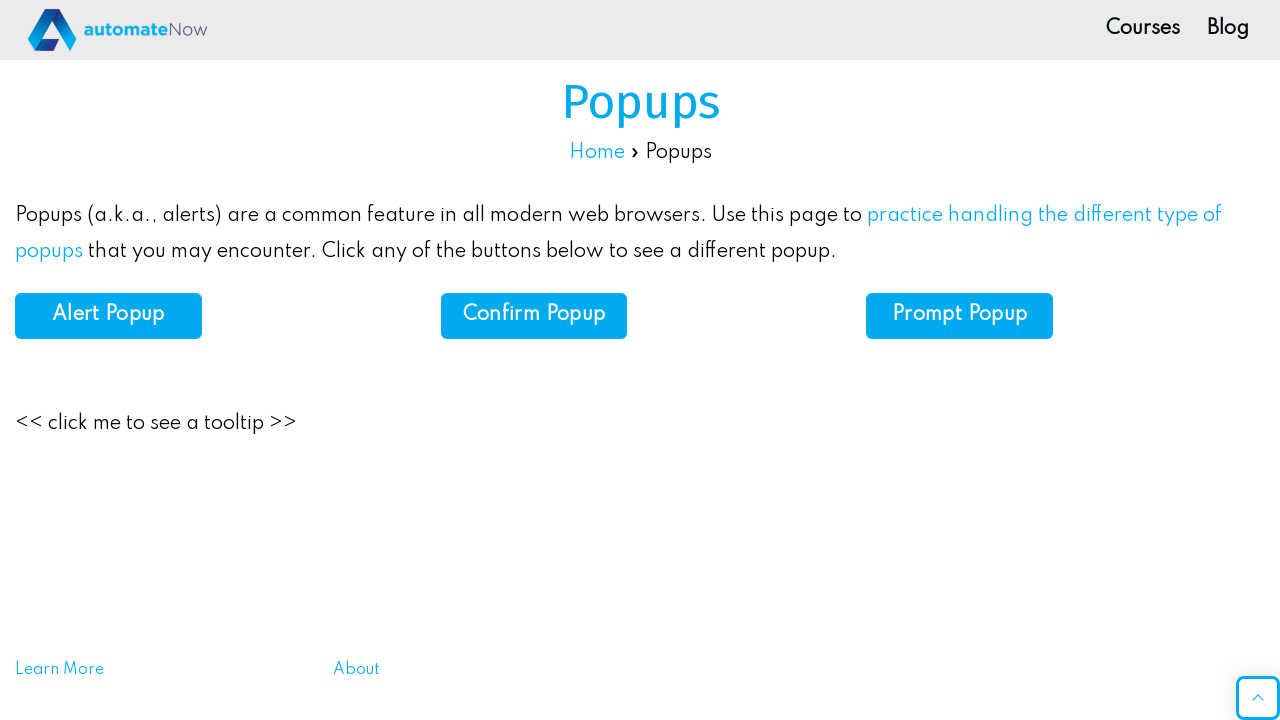

Clicked alert popup button and accepted dialog at (108, 316) on button#alert
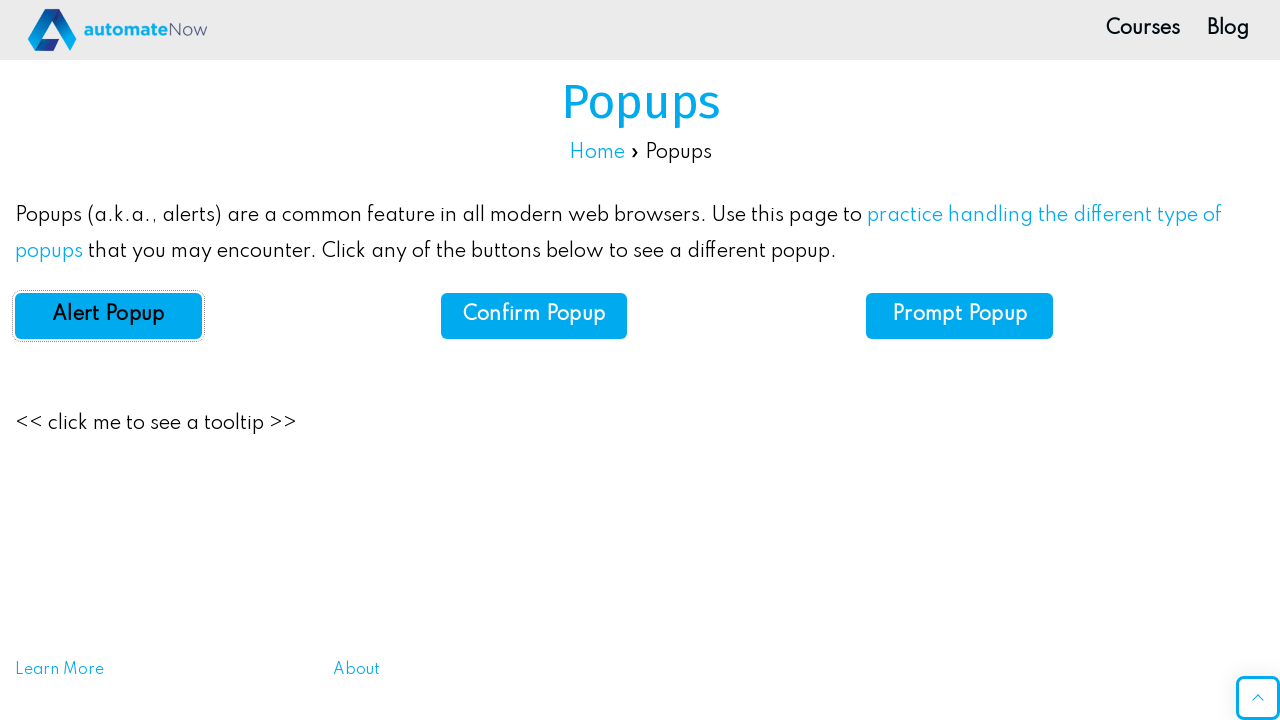

Set up confirm dialog handler to accept
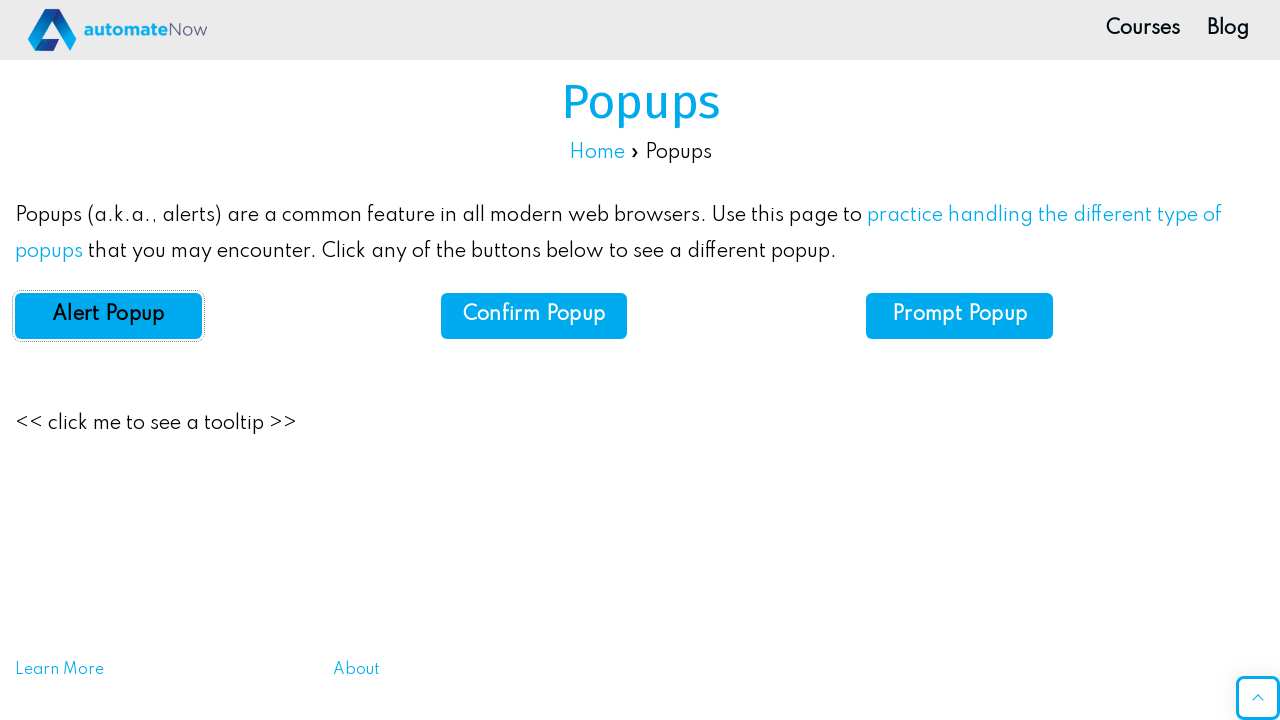

Clicked confirm popup button and accepted dialog at (534, 316) on button#confirm
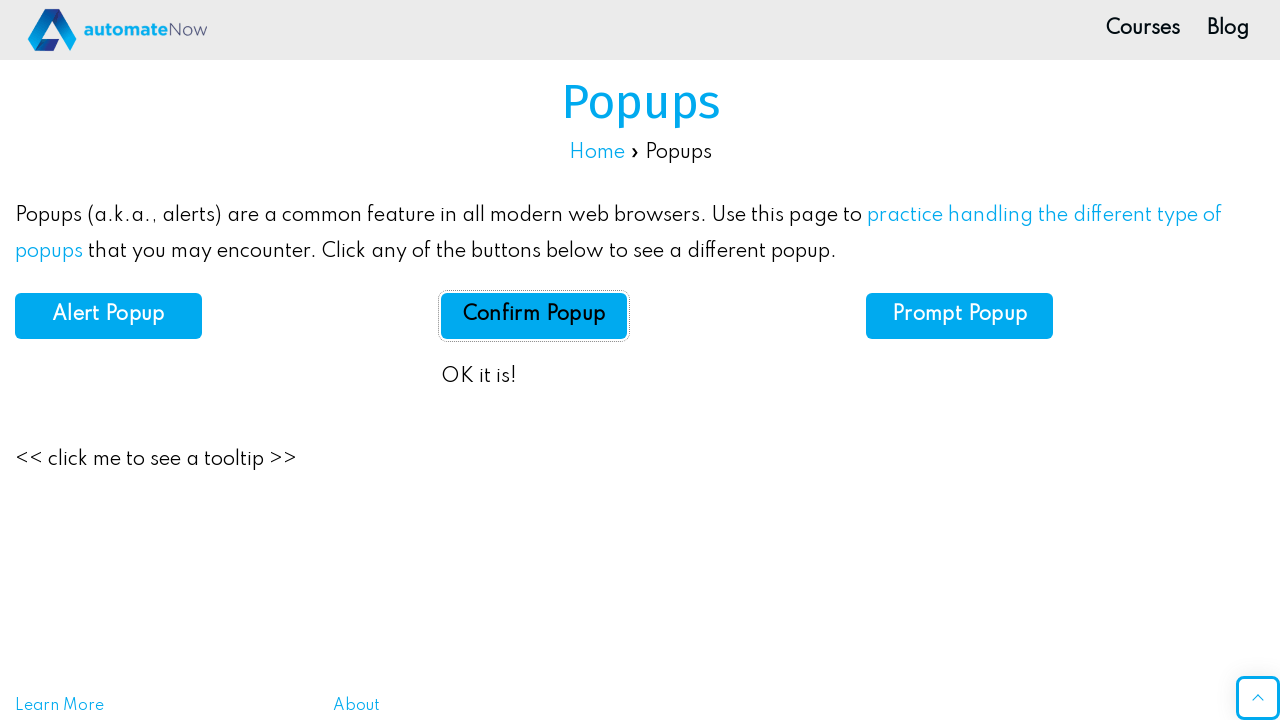

Verified confirm result shows 'OK it is!' after accepting
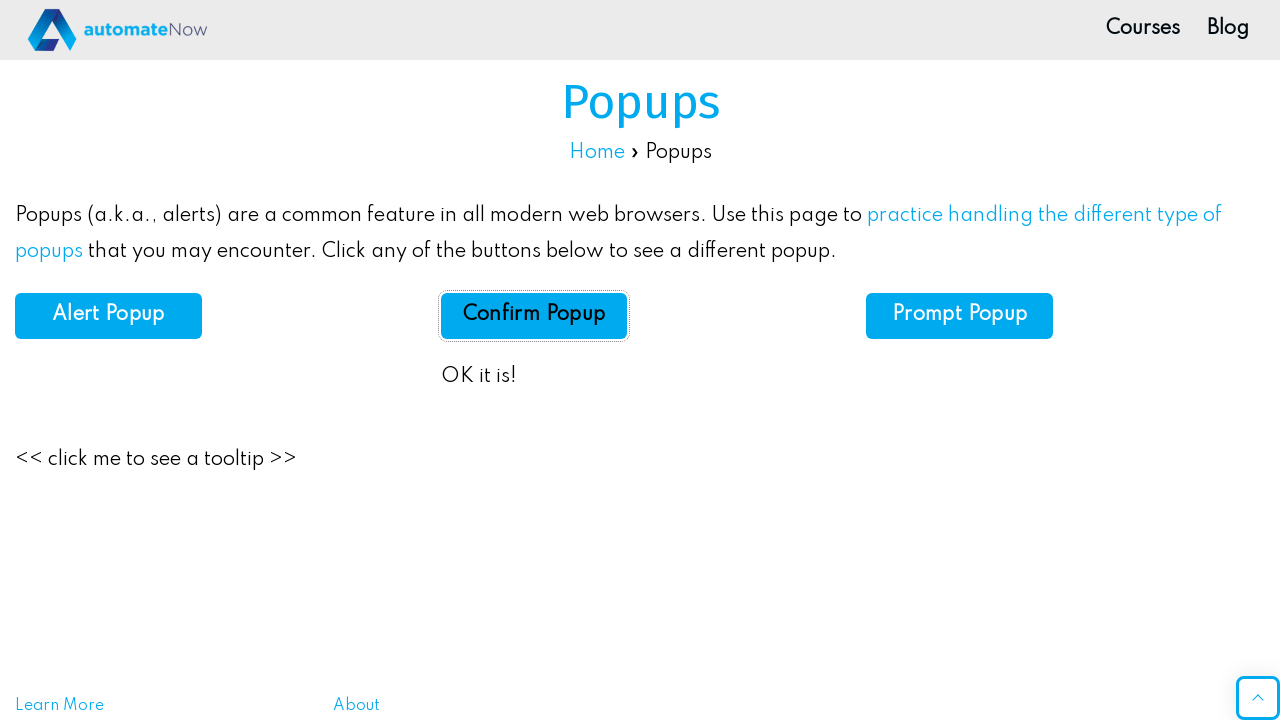

Set up confirm dialog handler to dismiss
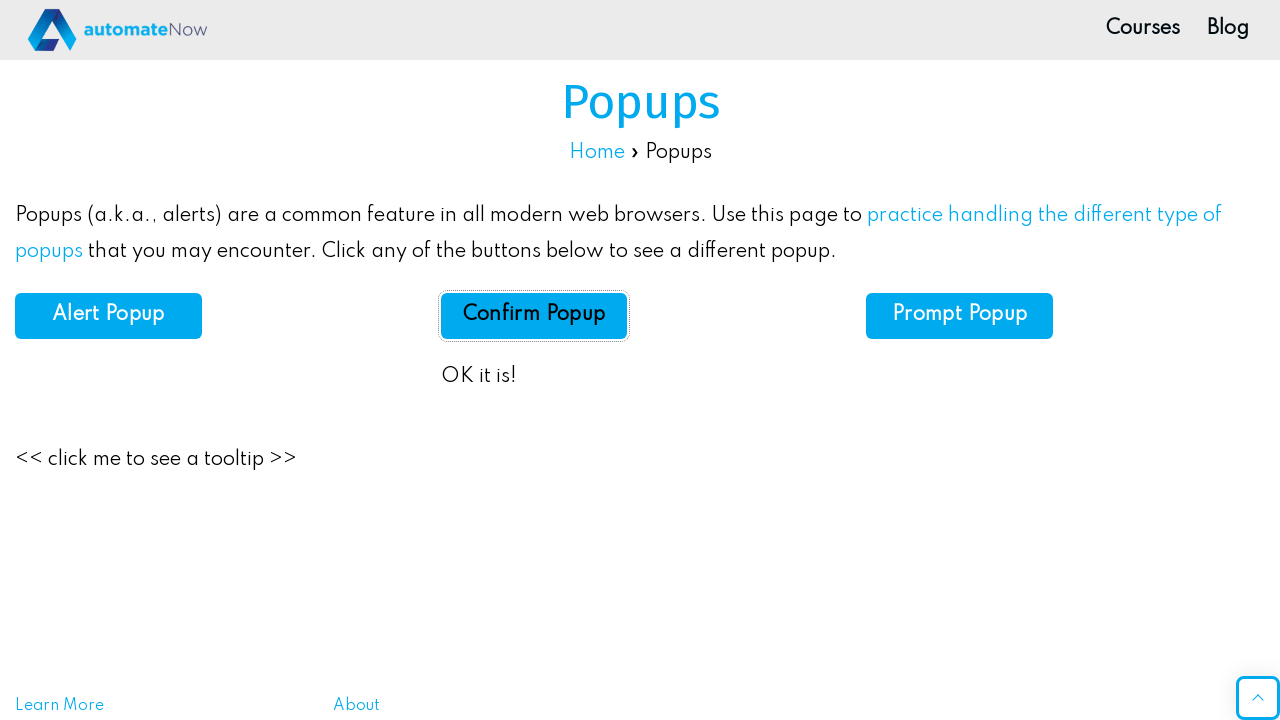

Clicked confirm popup button and dismissed dialog at (534, 316) on button#confirm
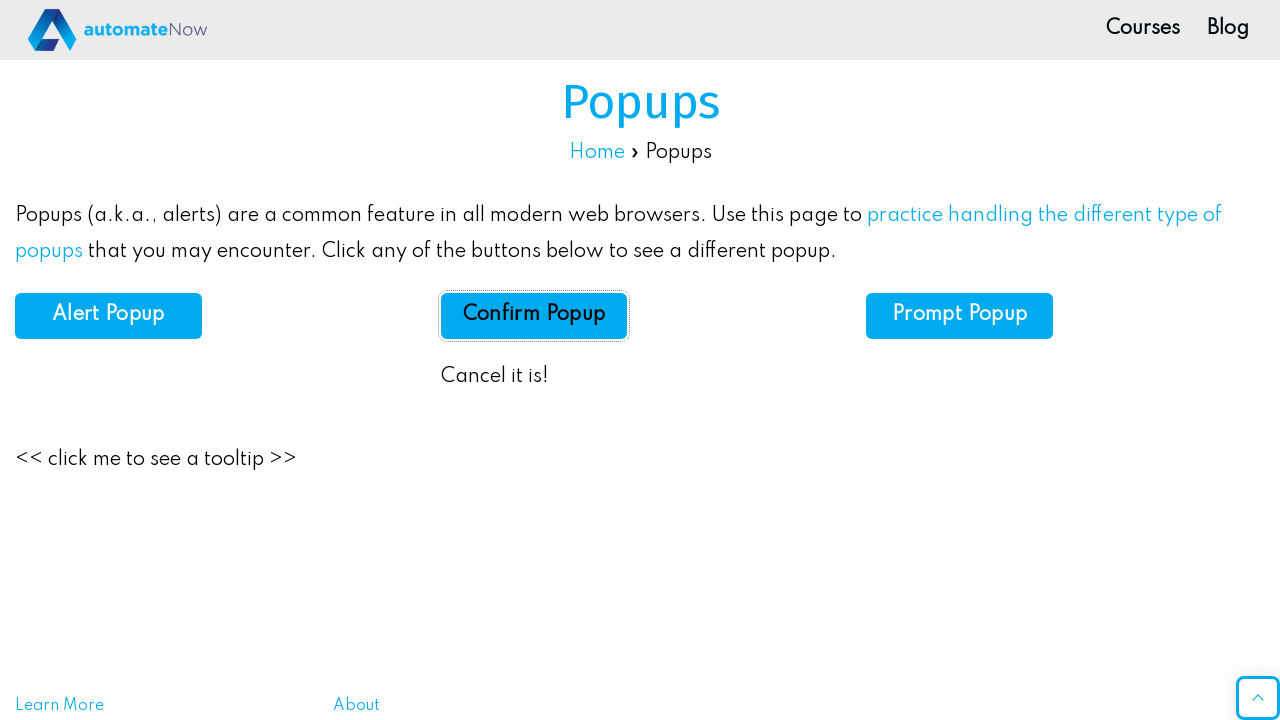

Verified confirm result shows 'Cancel it is!' after dismissing
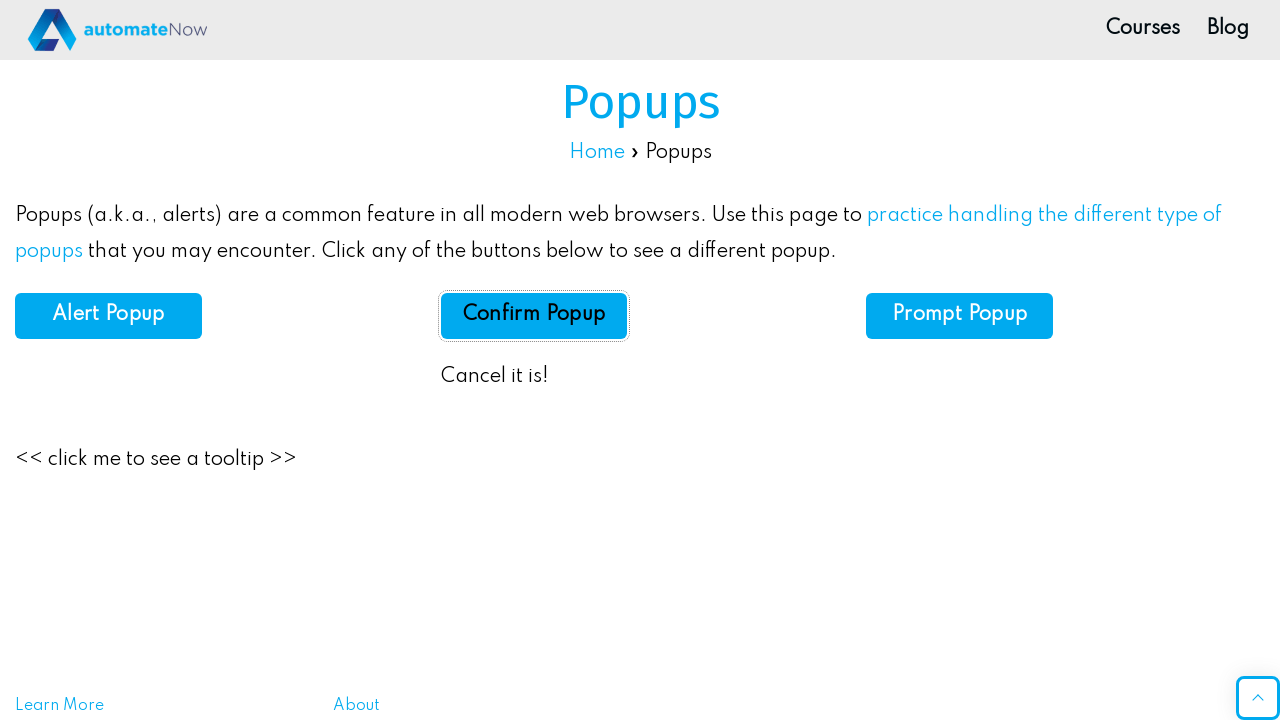

Set up prompt dialog handler to accept with 'test' input
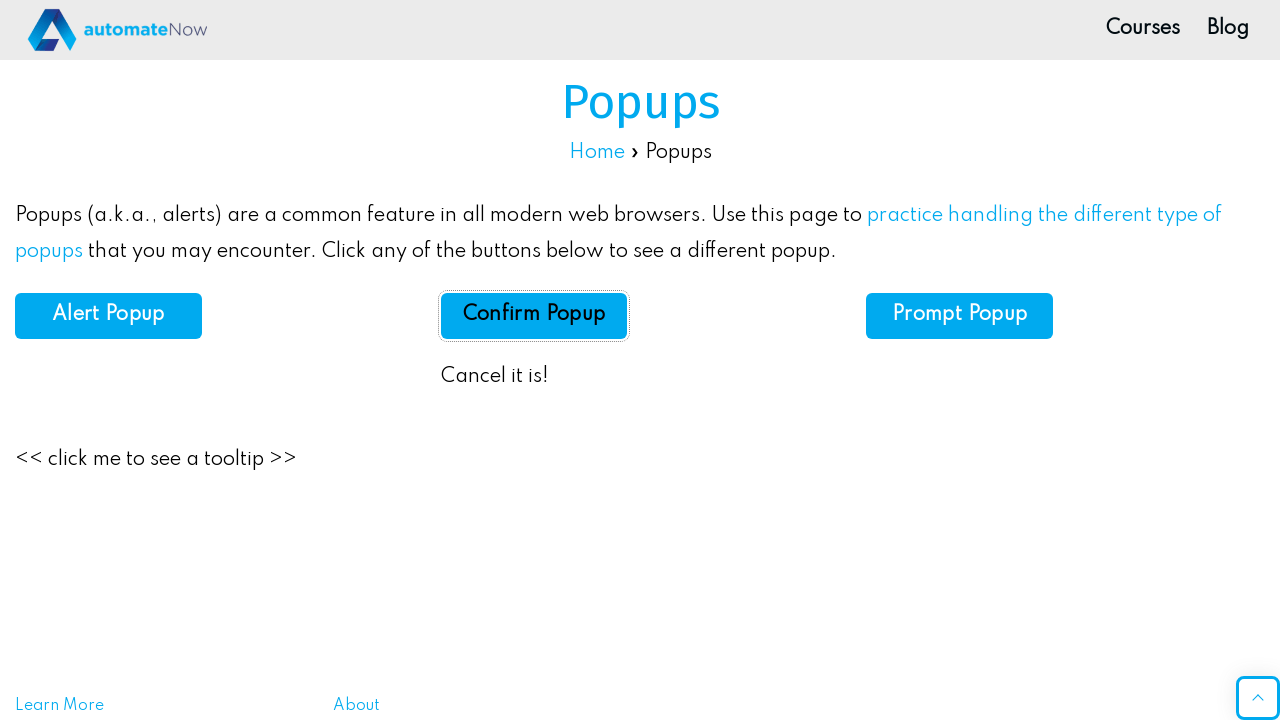

Clicked prompt popup button and accepted dialog with 'test' at (960, 316) on button#prompt
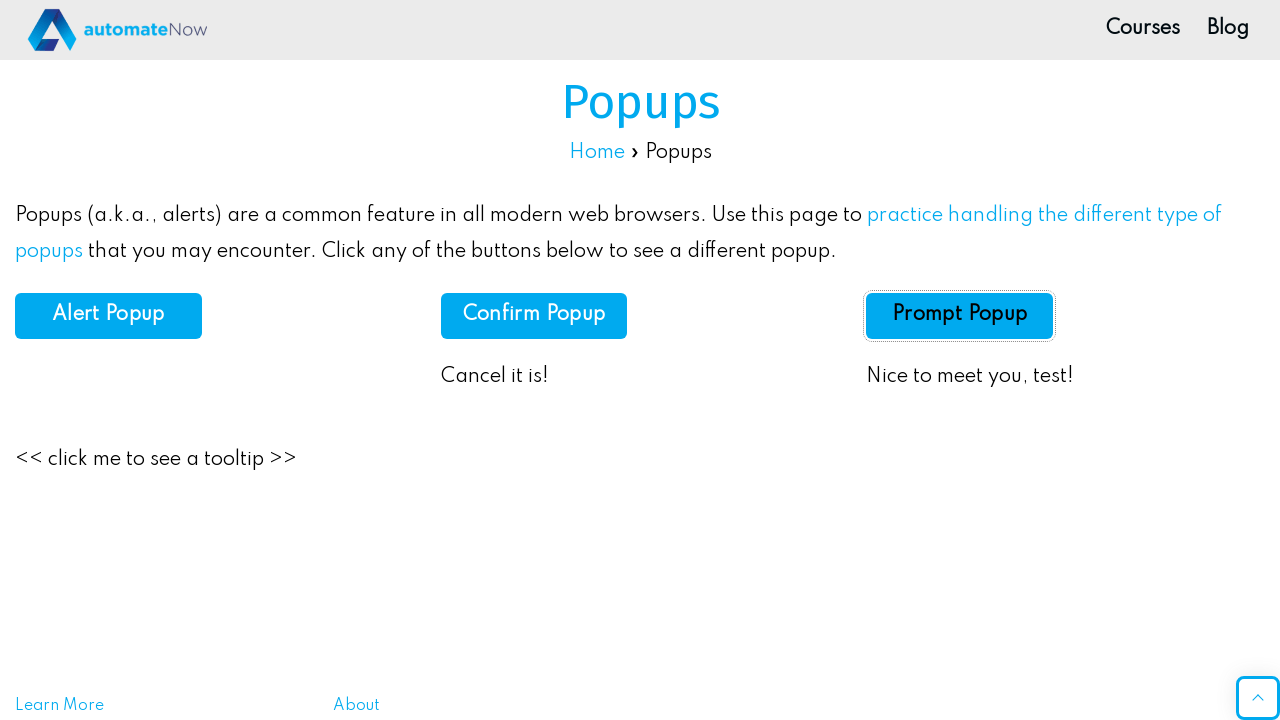

Verified prompt result shows 'Nice to meet you, test!' after accepting
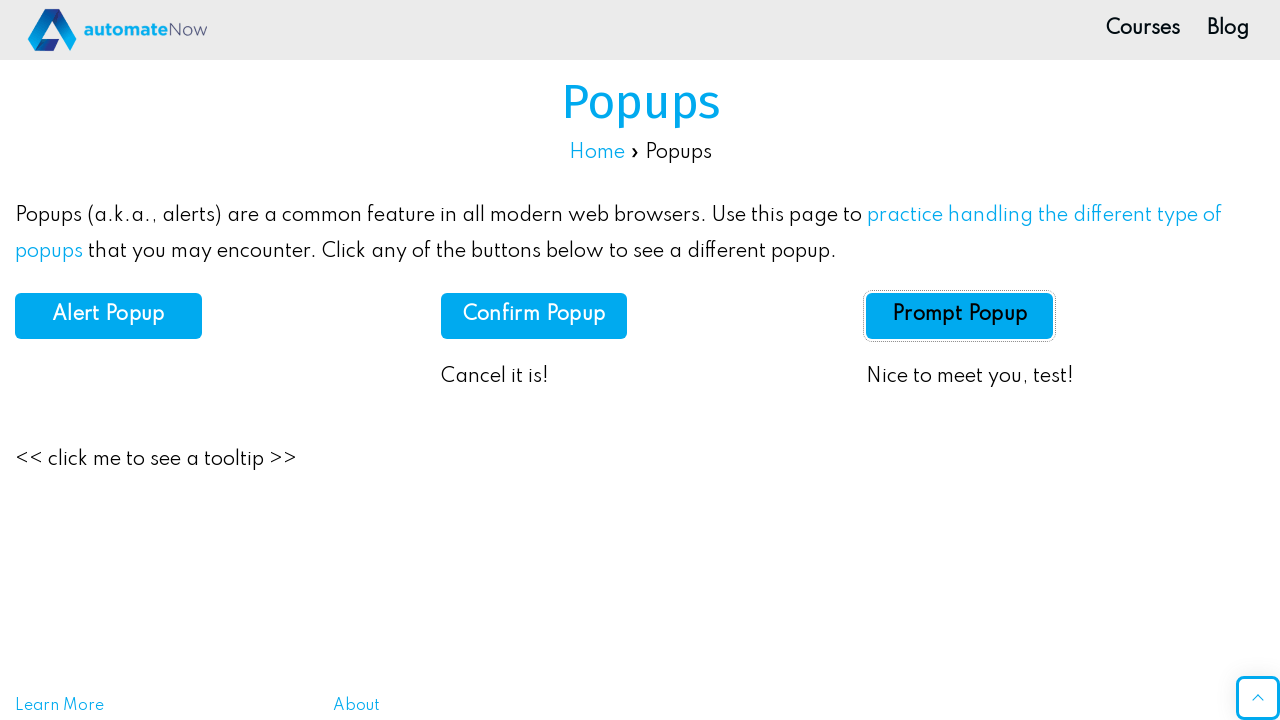

Set up prompt dialog handler to dismiss
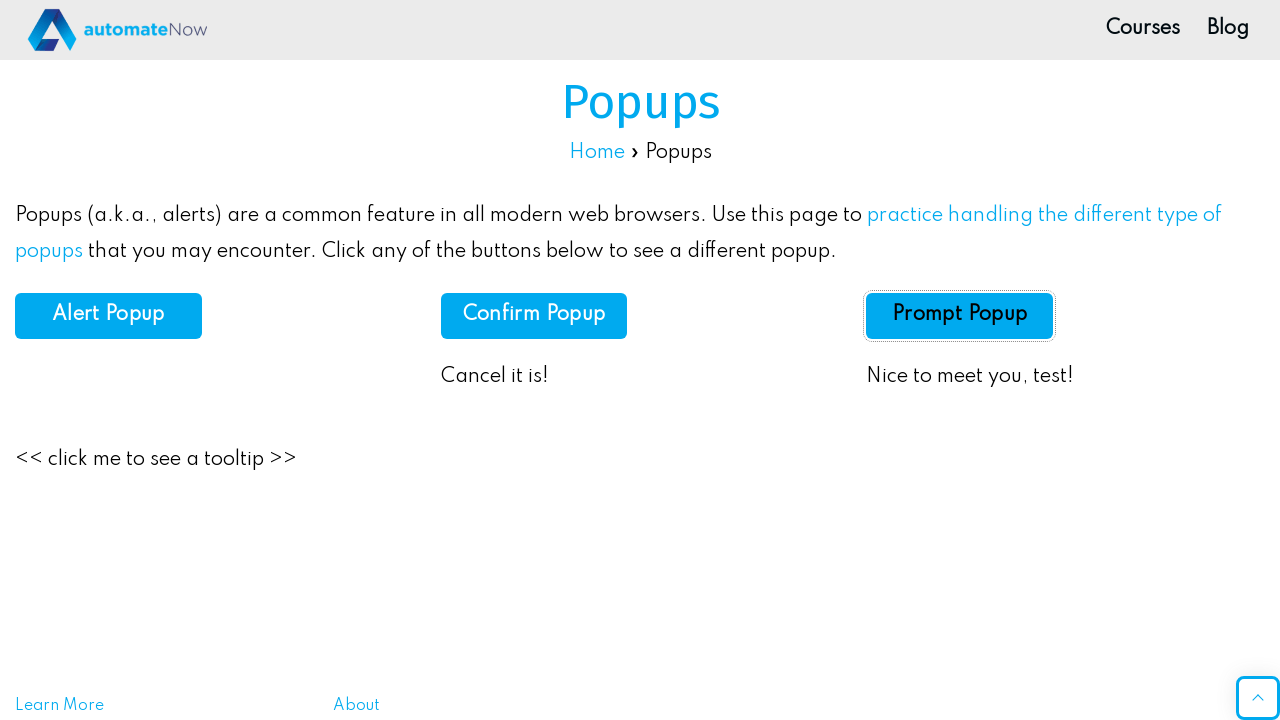

Clicked prompt popup button and dismissed dialog at (960, 316) on button#prompt
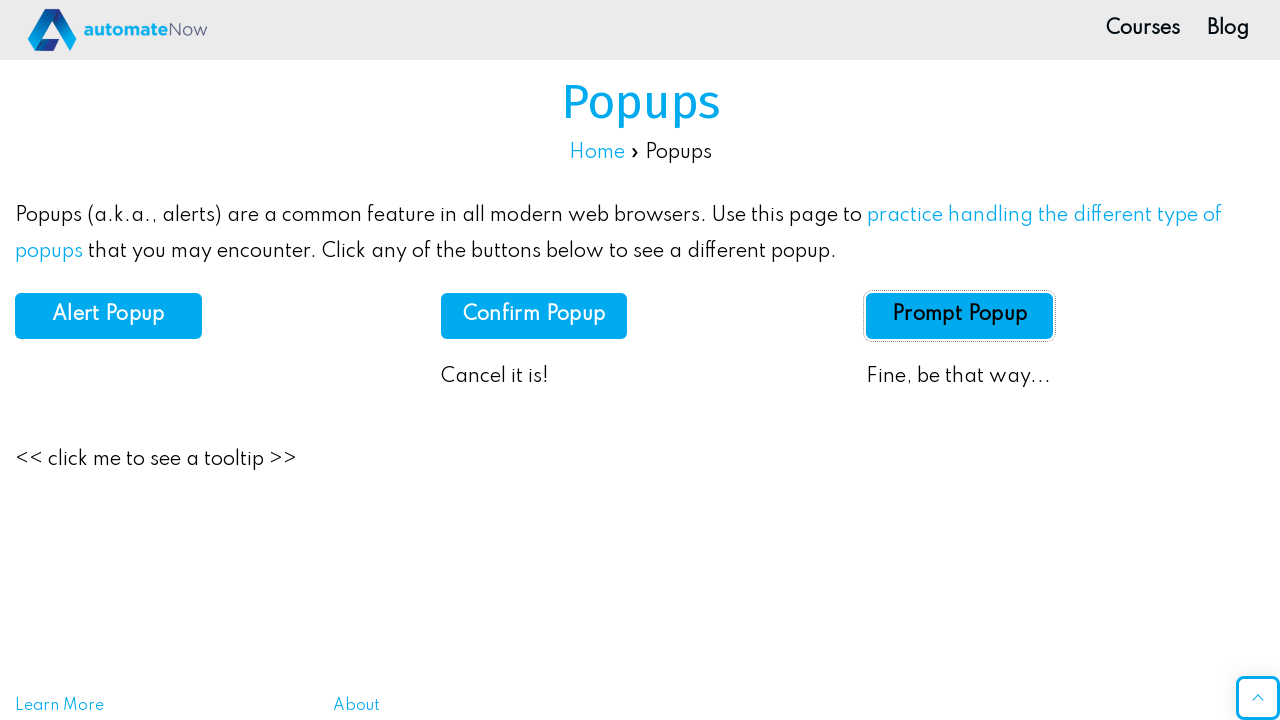

Verified prompt result shows 'Fine, be that way...' after dismissing
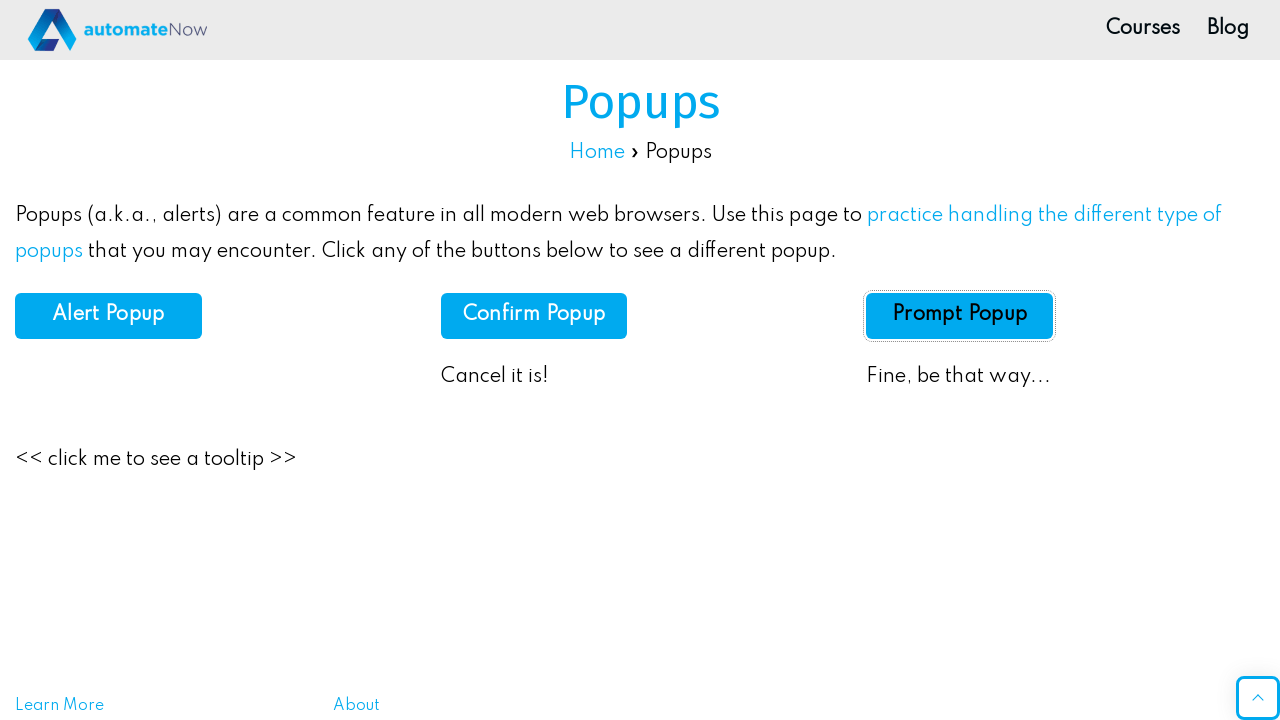

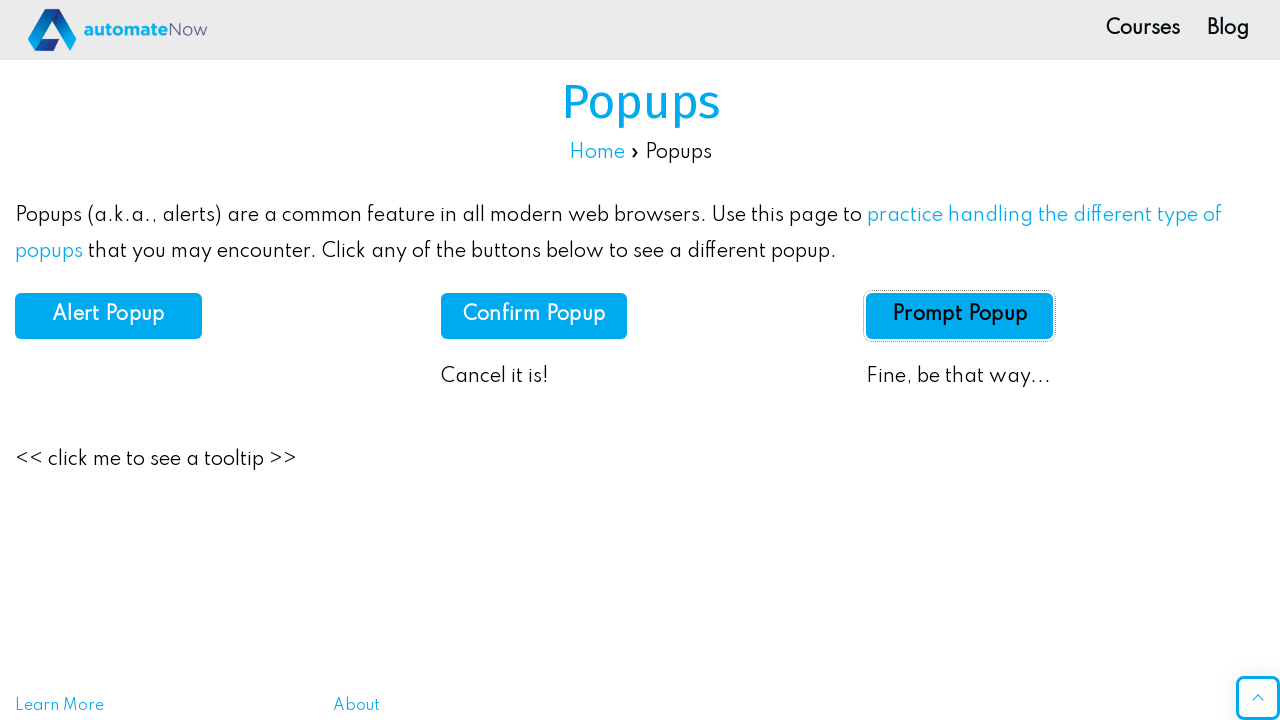